Tests dynamic properties by waiting for a button to become visible after a delay and verifying a button's color change

Starting URL: https://demoqa.com/dynamic-properties

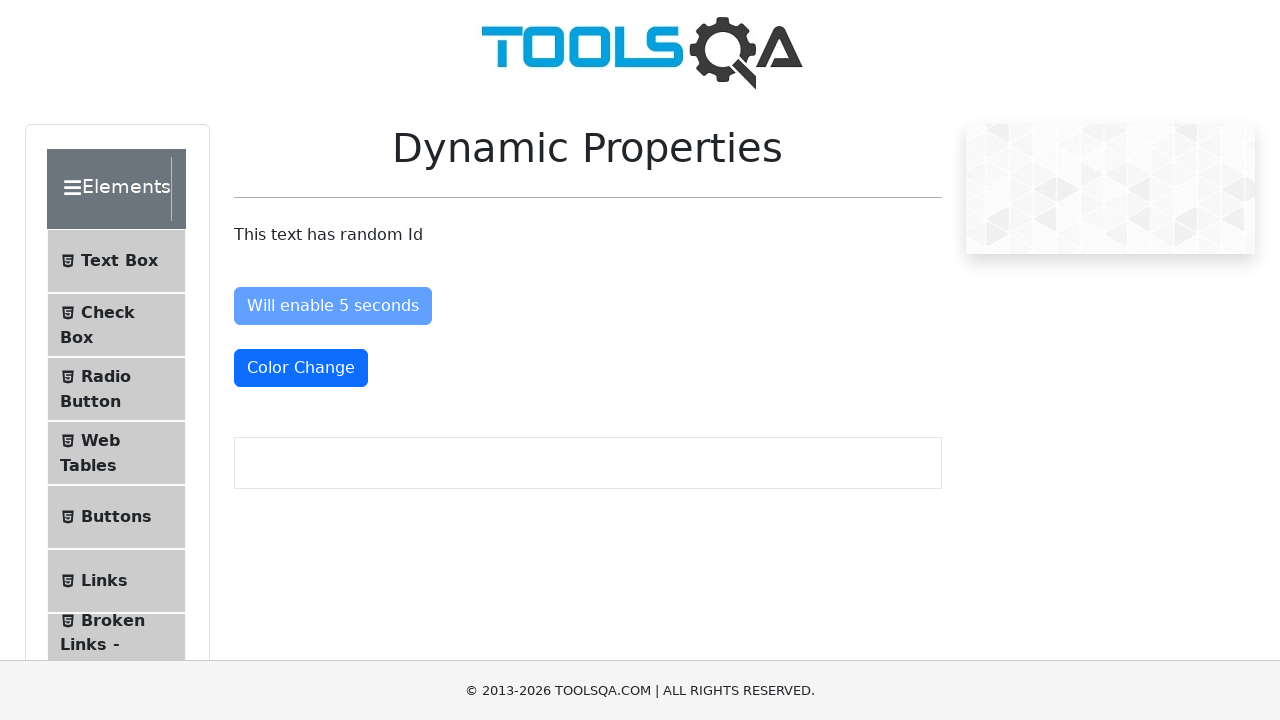

Navigated to Dynamic Properties test page
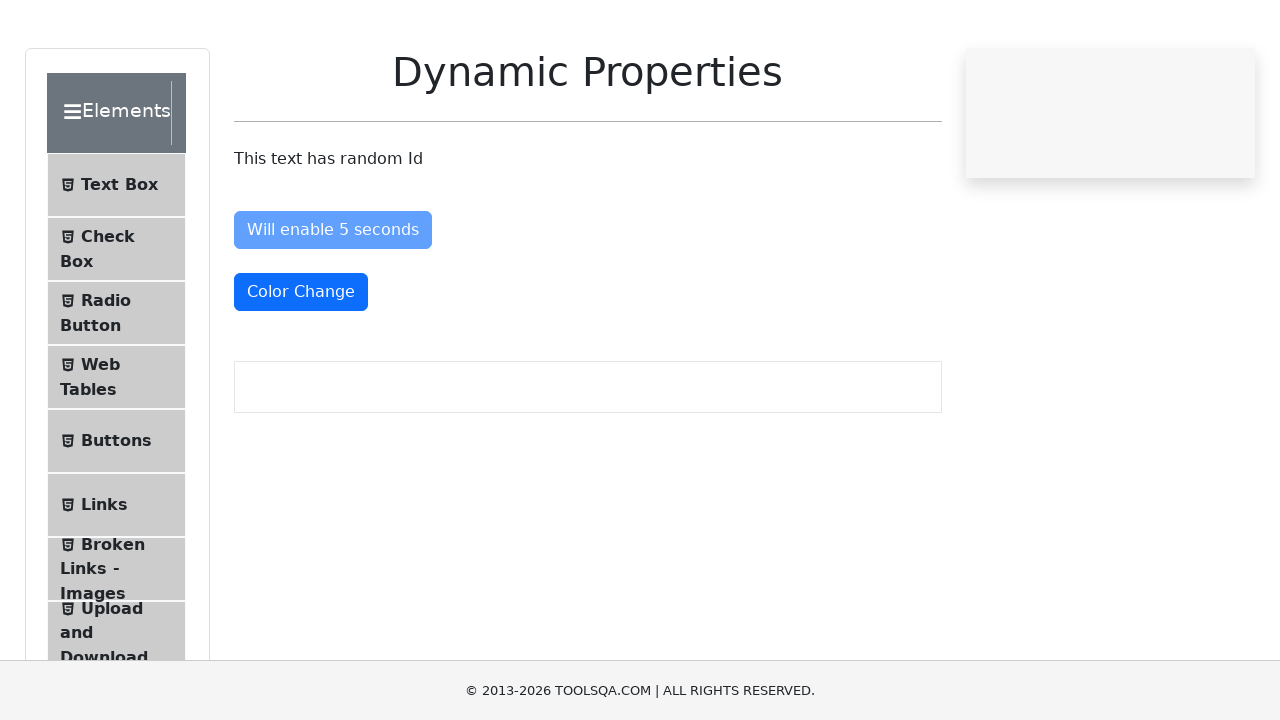

Button with id 'visibleAfter' became visible after waiting
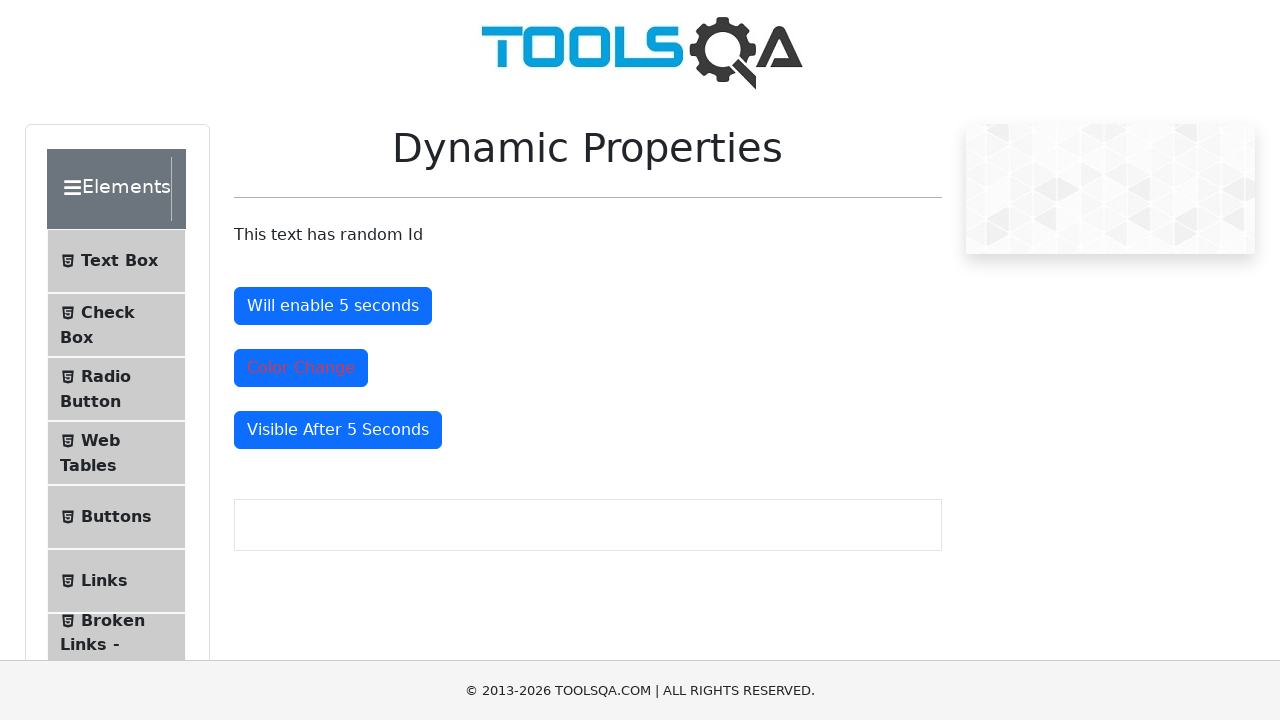

Scrolled 'visibleAfter' button into view
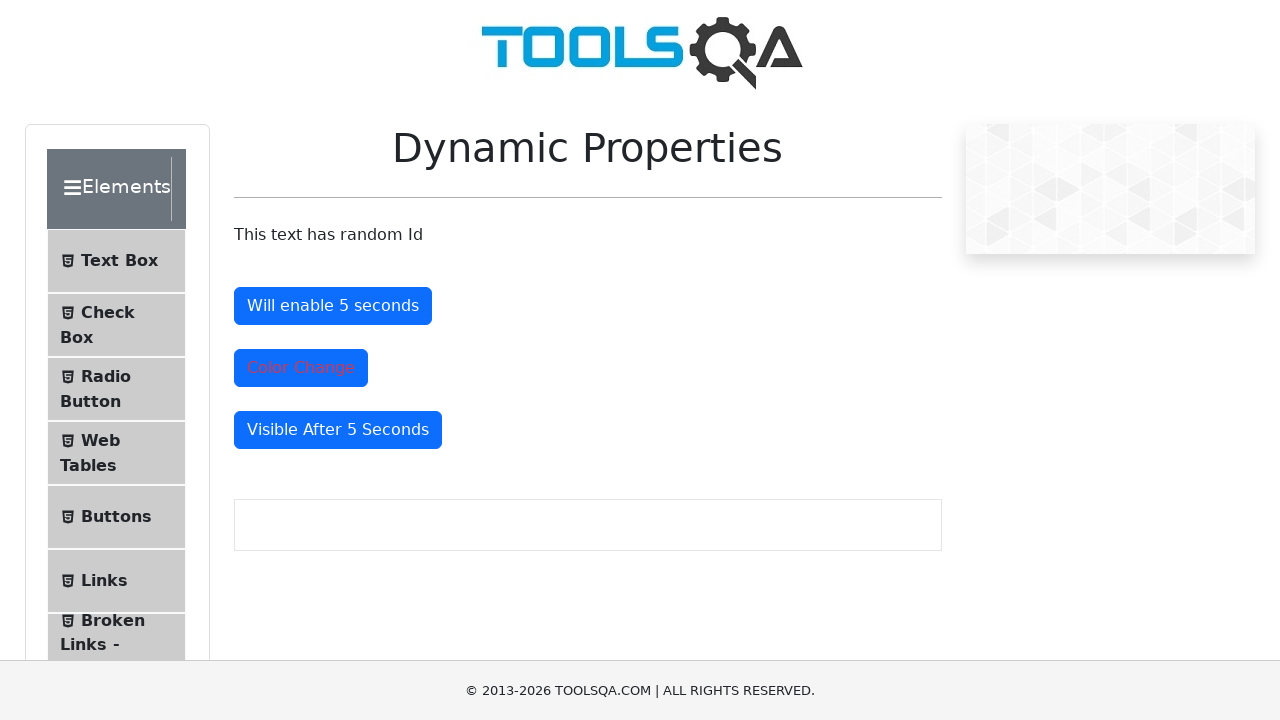

Reloaded page to test color change functionality
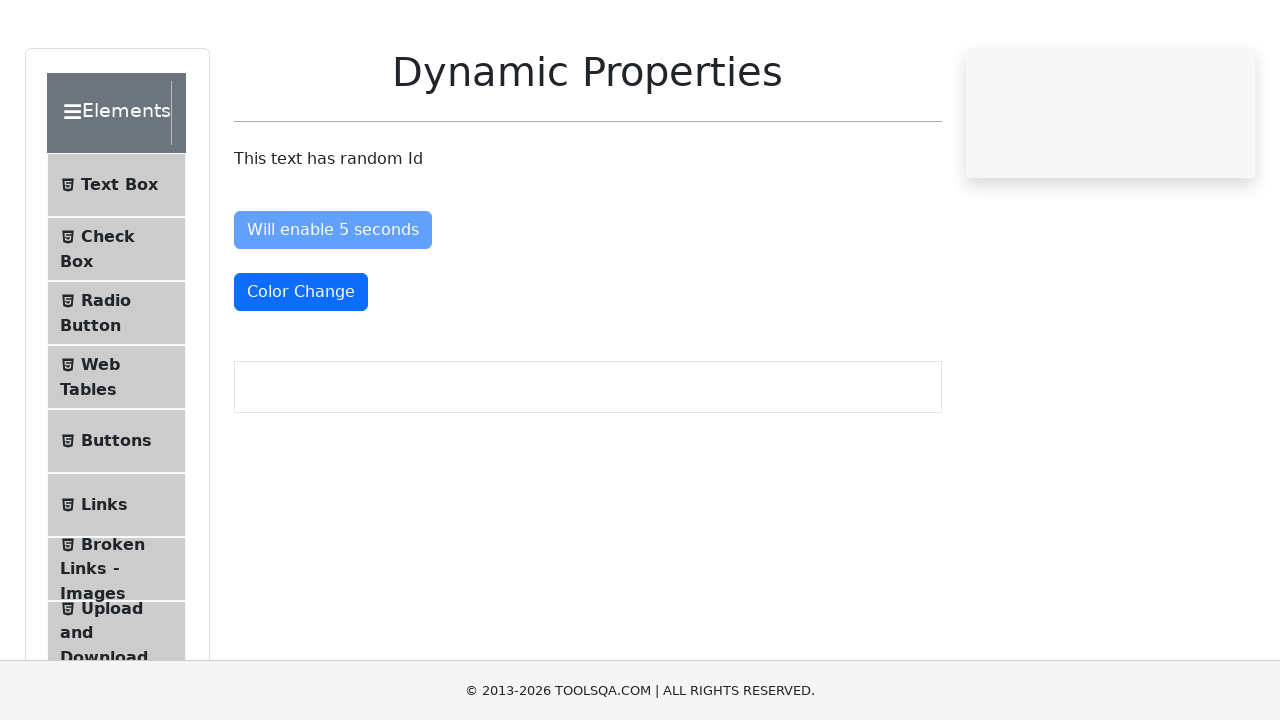

Color change button with id 'colorChange' is visible
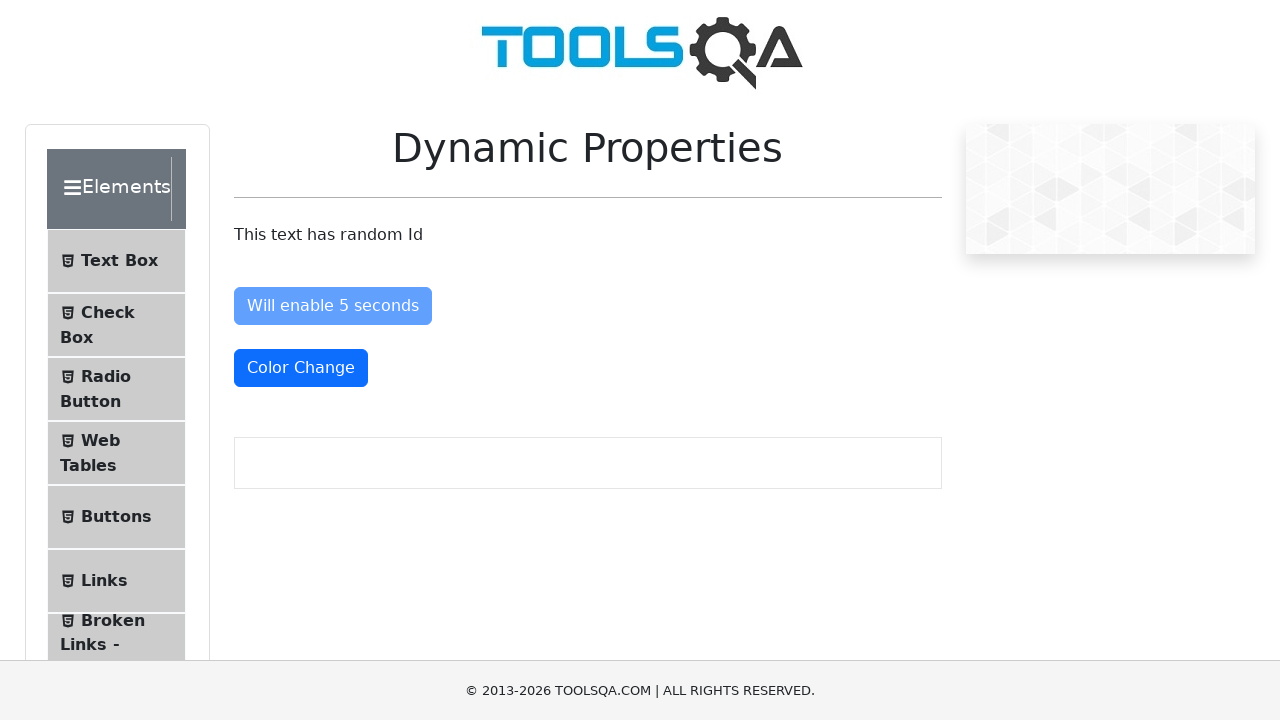

Scrolled color change button into view
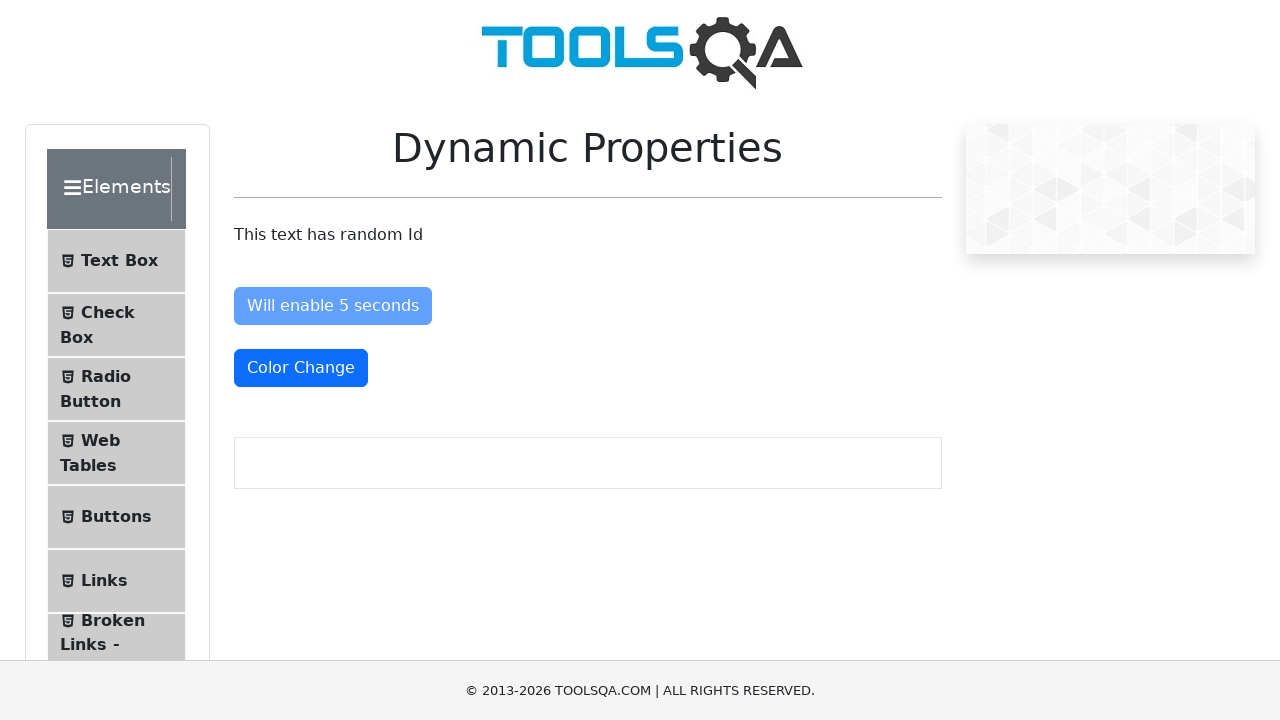

Button successfully changed color and now has 'text-danger' class
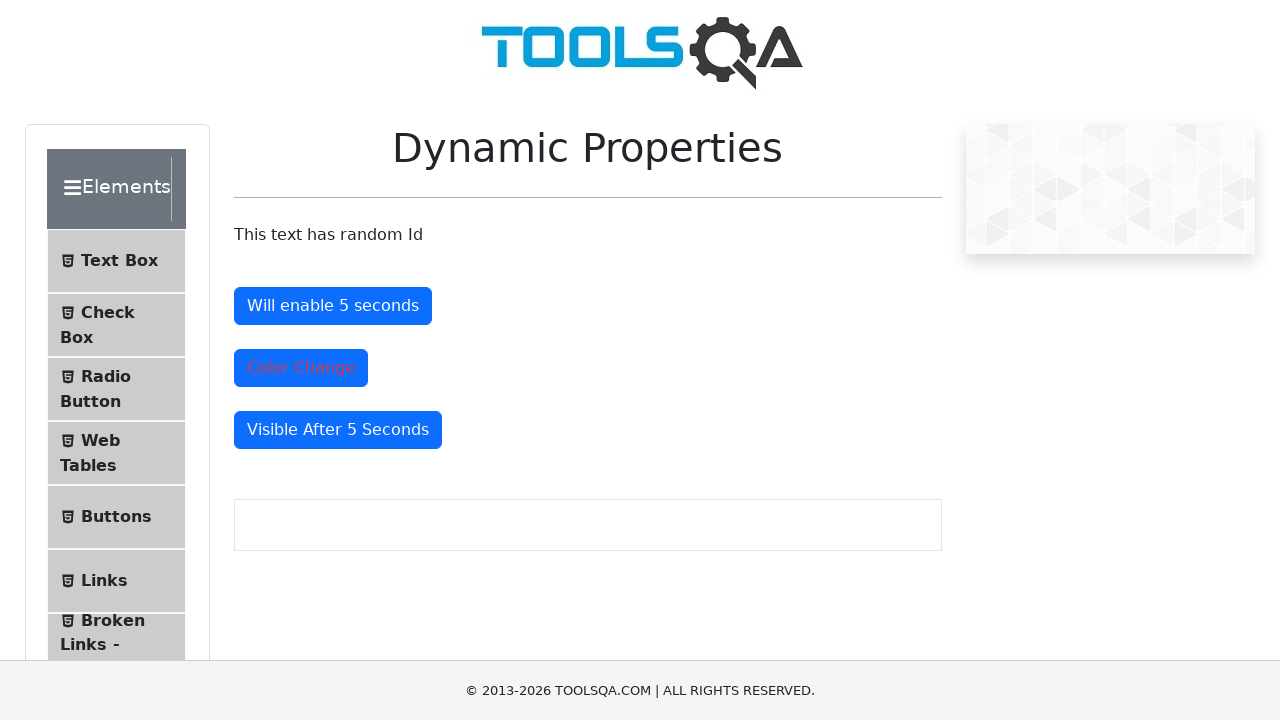

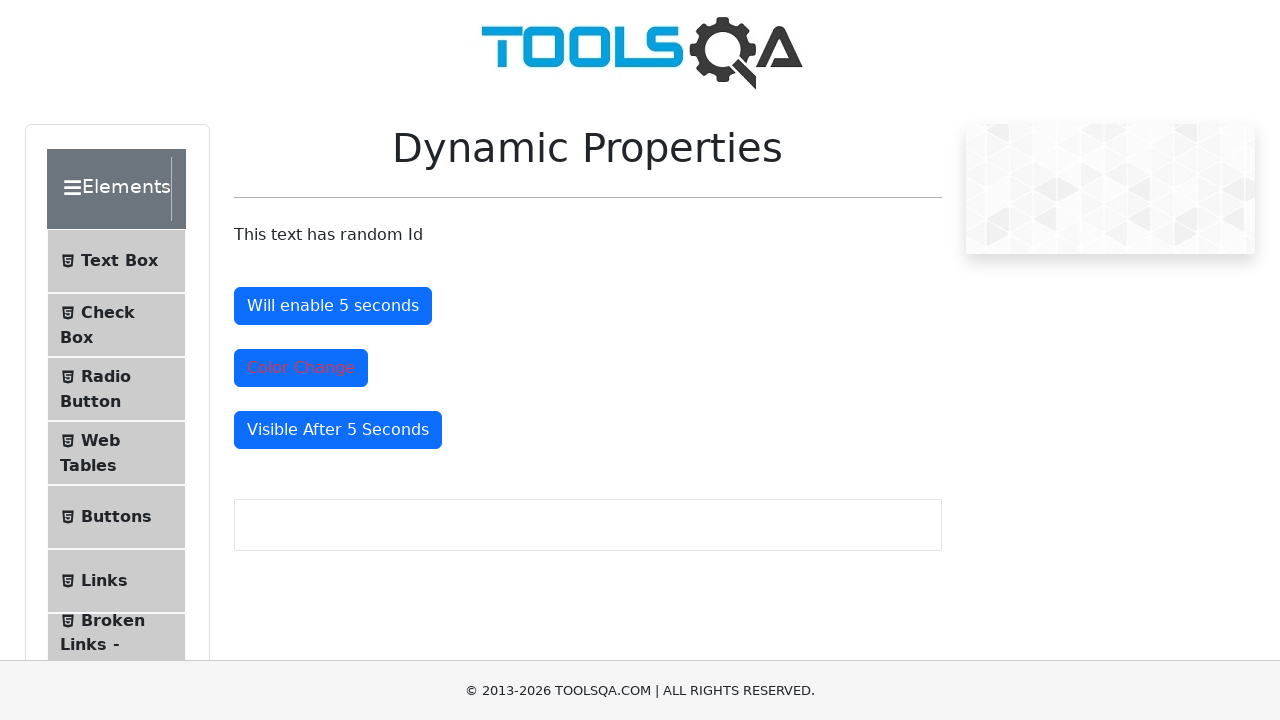